Tests that Clear completed button is hidden when no items are completed

Starting URL: https://demo.playwright.dev/todomvc

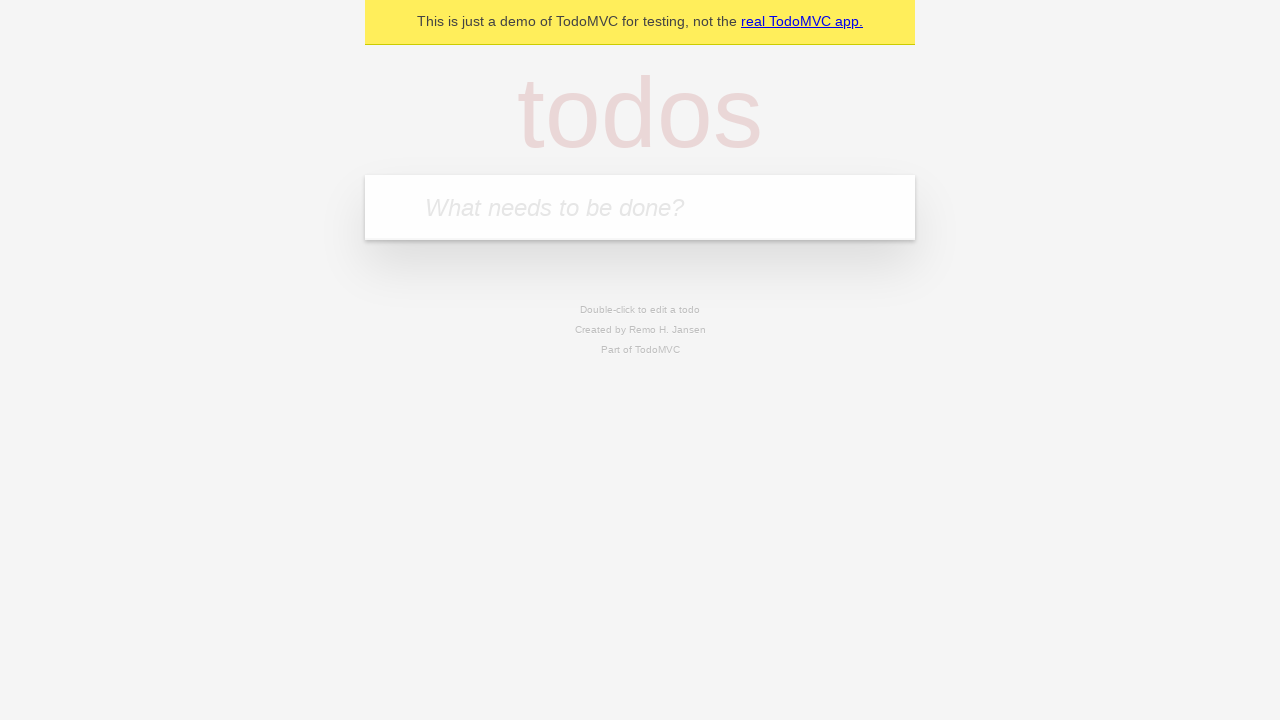

Filled todo input with 'buy some cheese' on internal:attr=[placeholder="What needs to be done?"i]
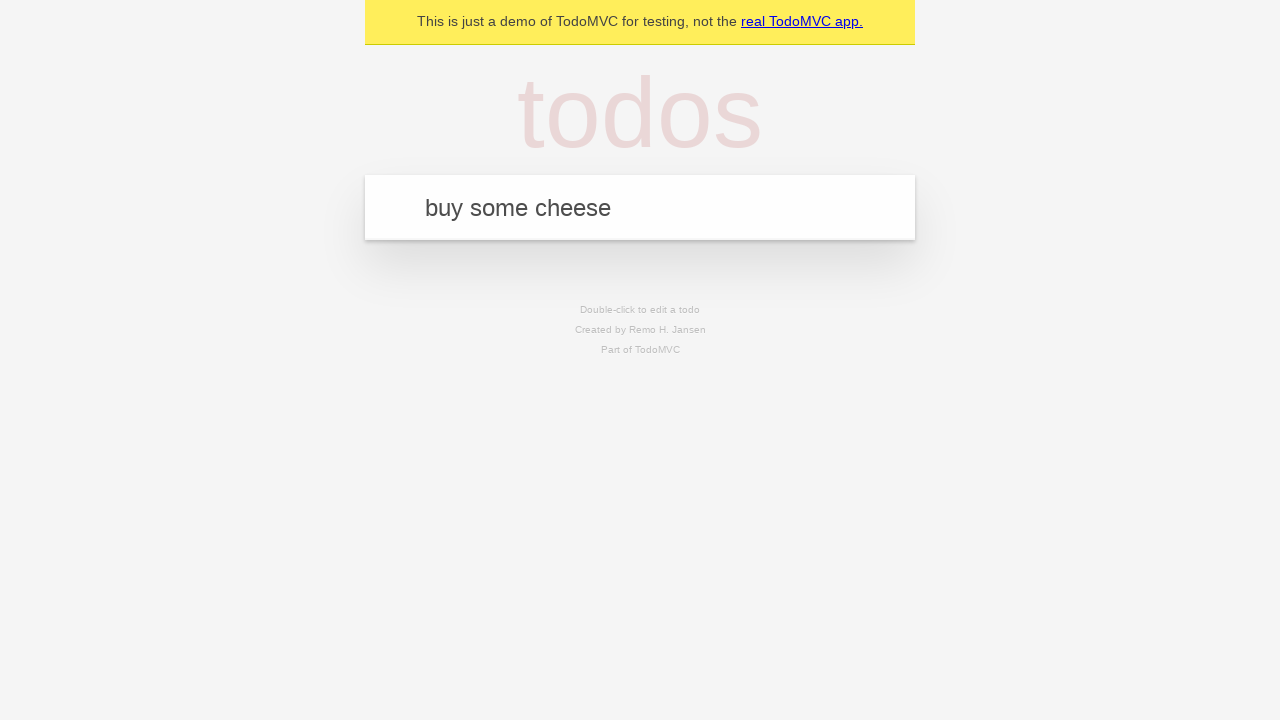

Pressed Enter to create first todo on internal:attr=[placeholder="What needs to be done?"i]
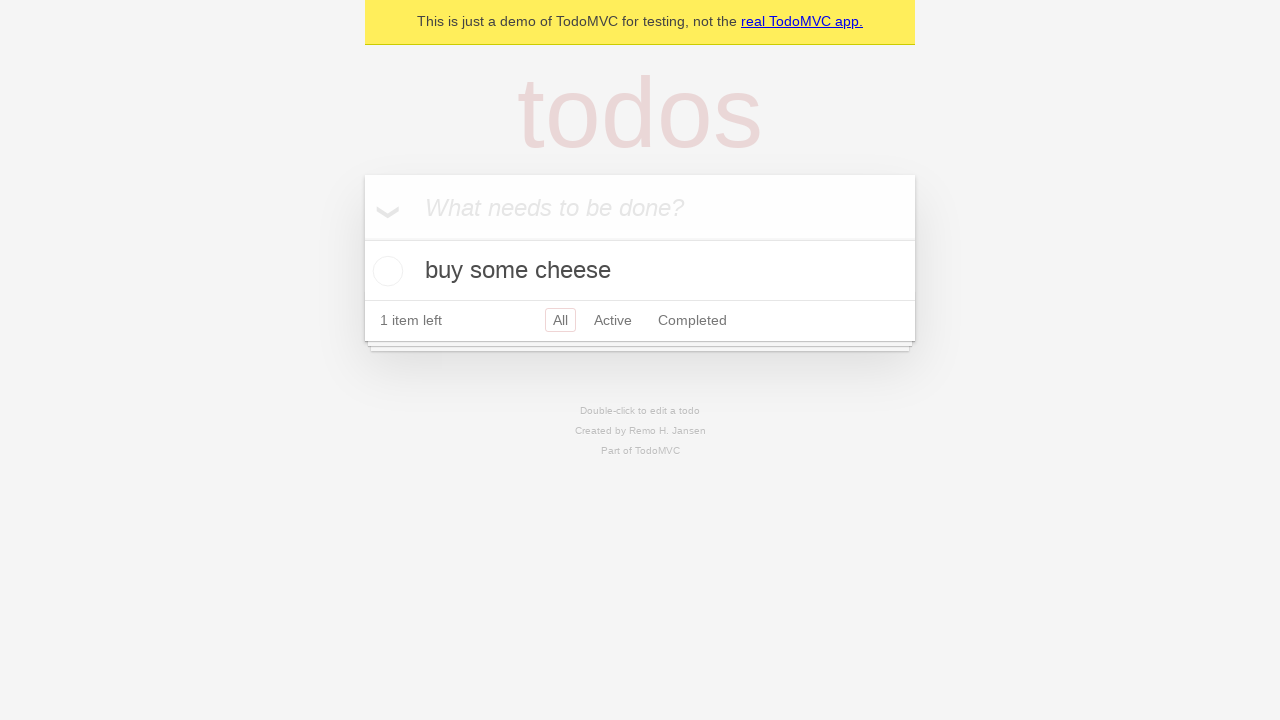

Filled todo input with 'feed the cat' on internal:attr=[placeholder="What needs to be done?"i]
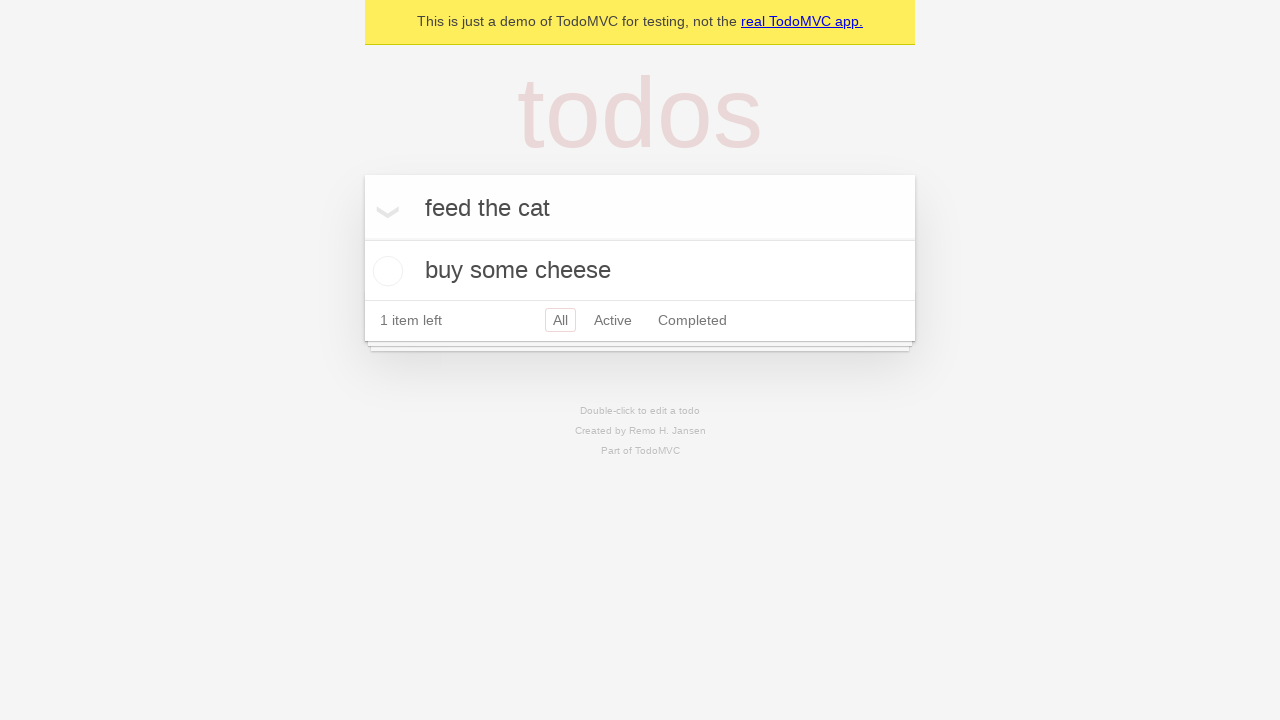

Pressed Enter to create second todo on internal:attr=[placeholder="What needs to be done?"i]
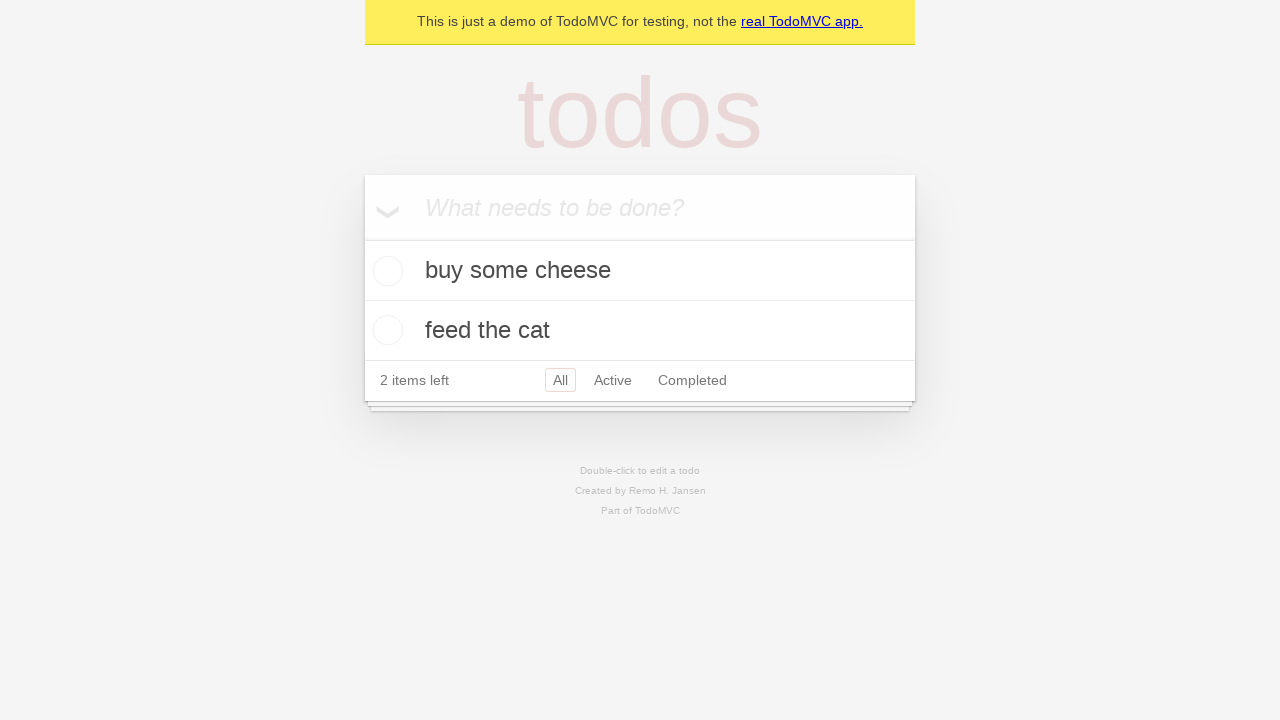

Filled todo input with 'book a doctors appointment' on internal:attr=[placeholder="What needs to be done?"i]
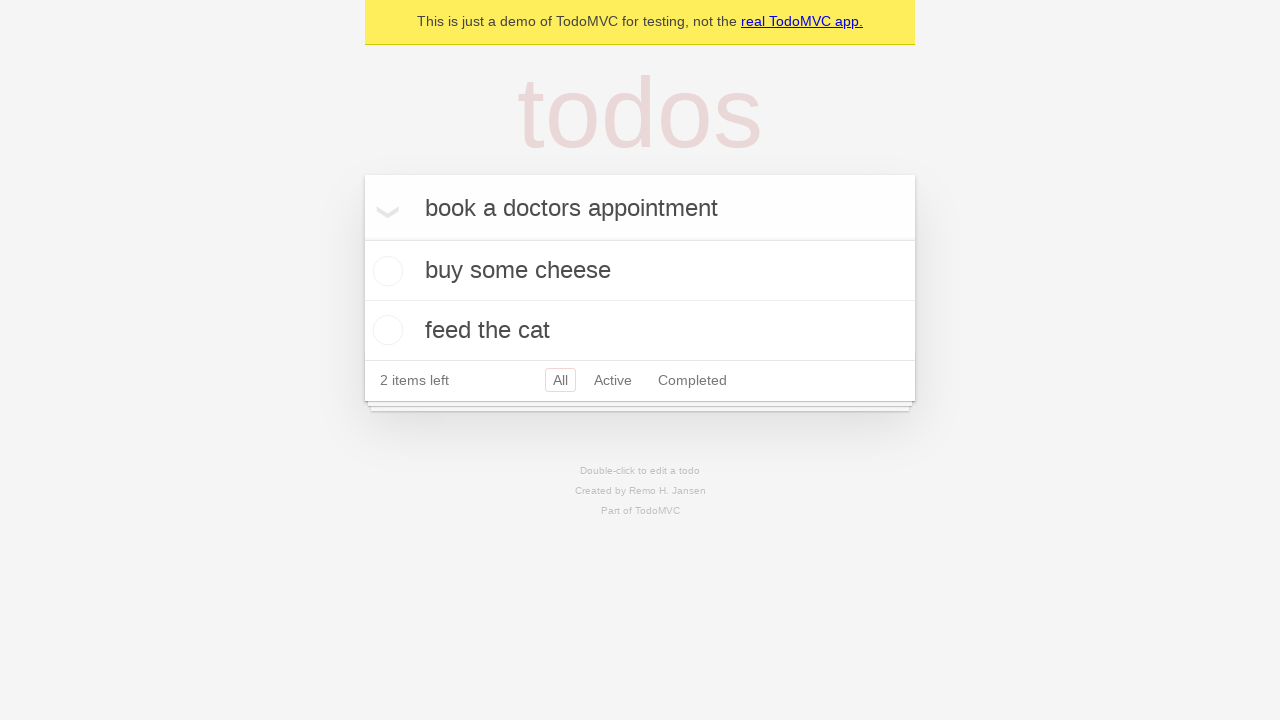

Pressed Enter to create third todo on internal:attr=[placeholder="What needs to be done?"i]
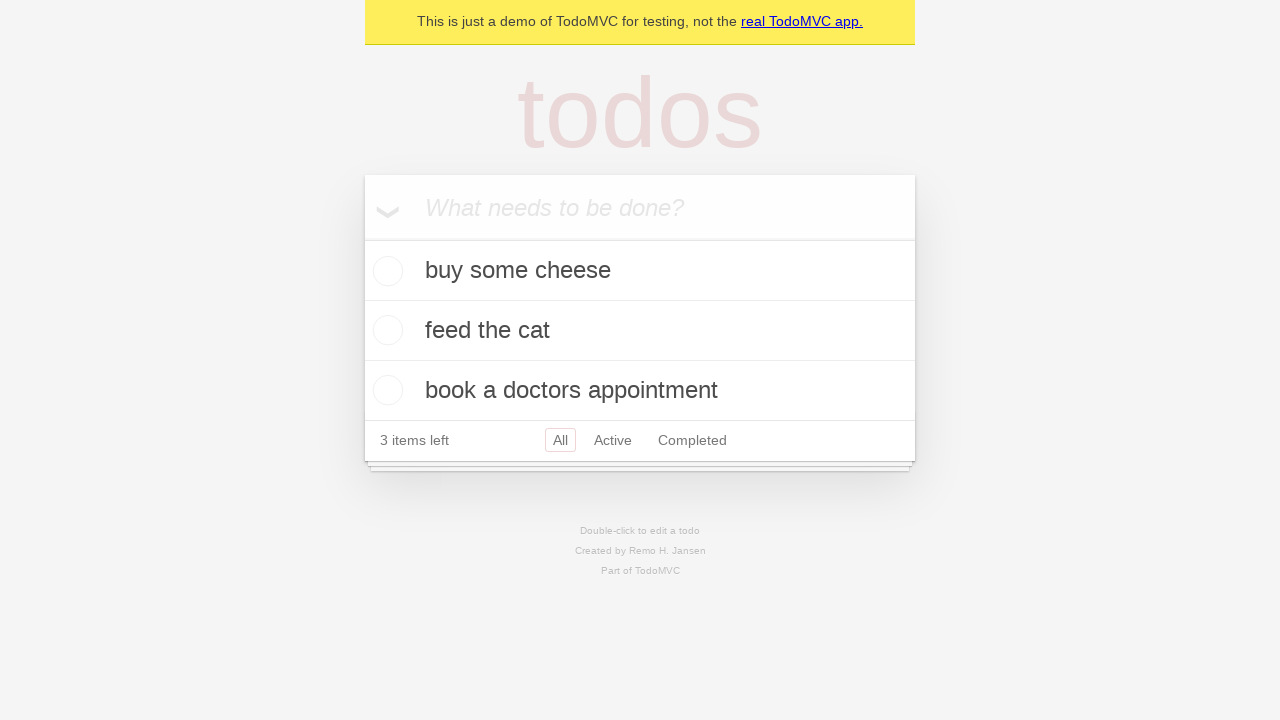

Waited for all three todos to be rendered
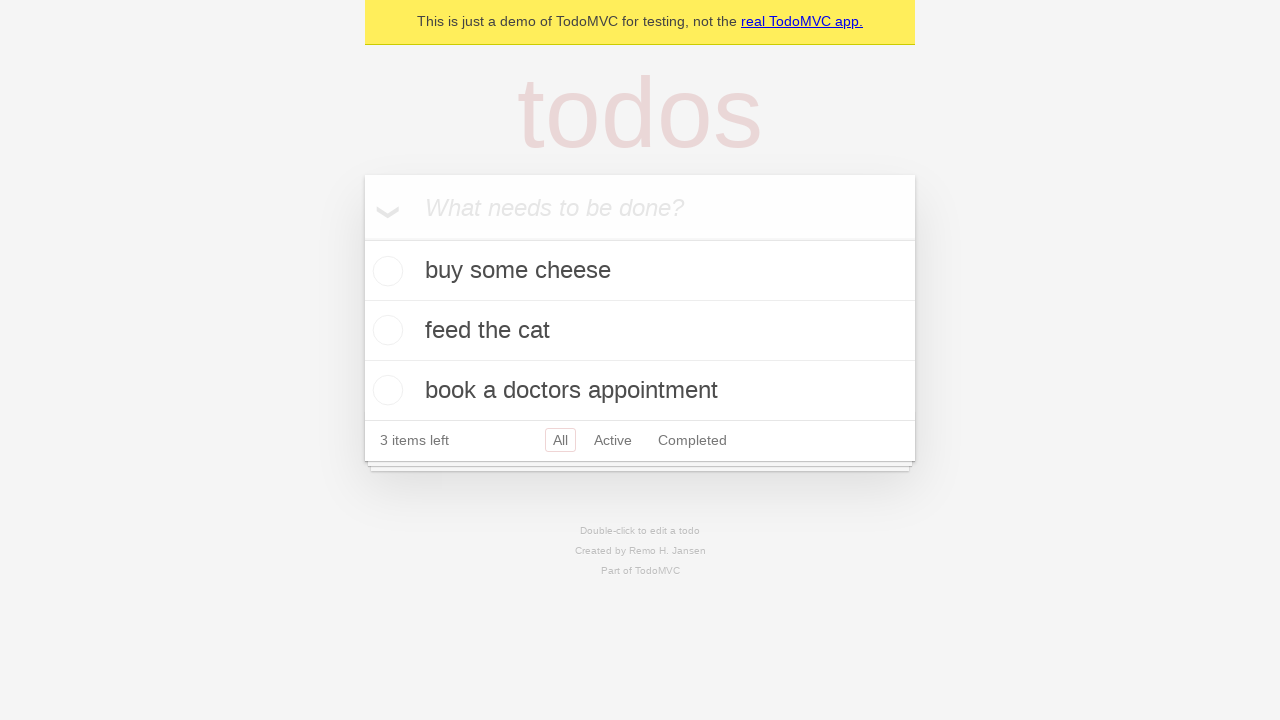

Checked the first todo as completed at (385, 271) on .todo-list li .toggle >> nth=0
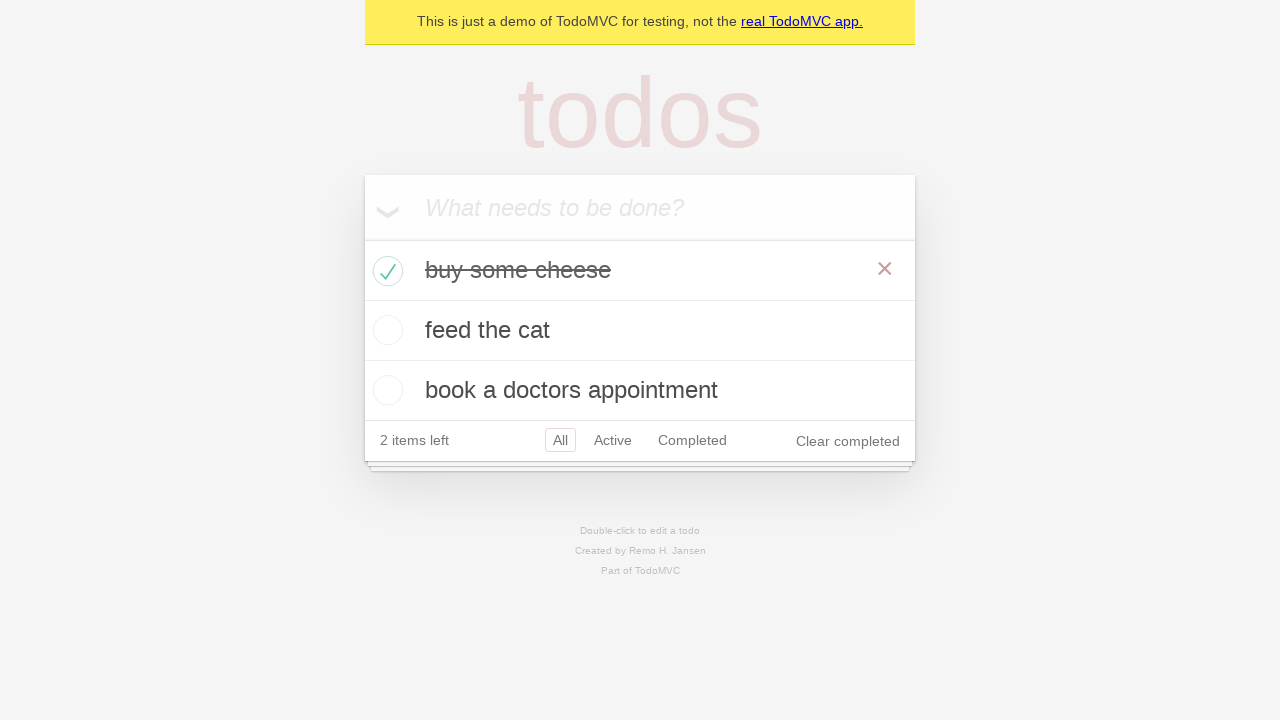

Clicked the Clear completed button at (848, 441) on internal:role=button[name="Clear completed"i]
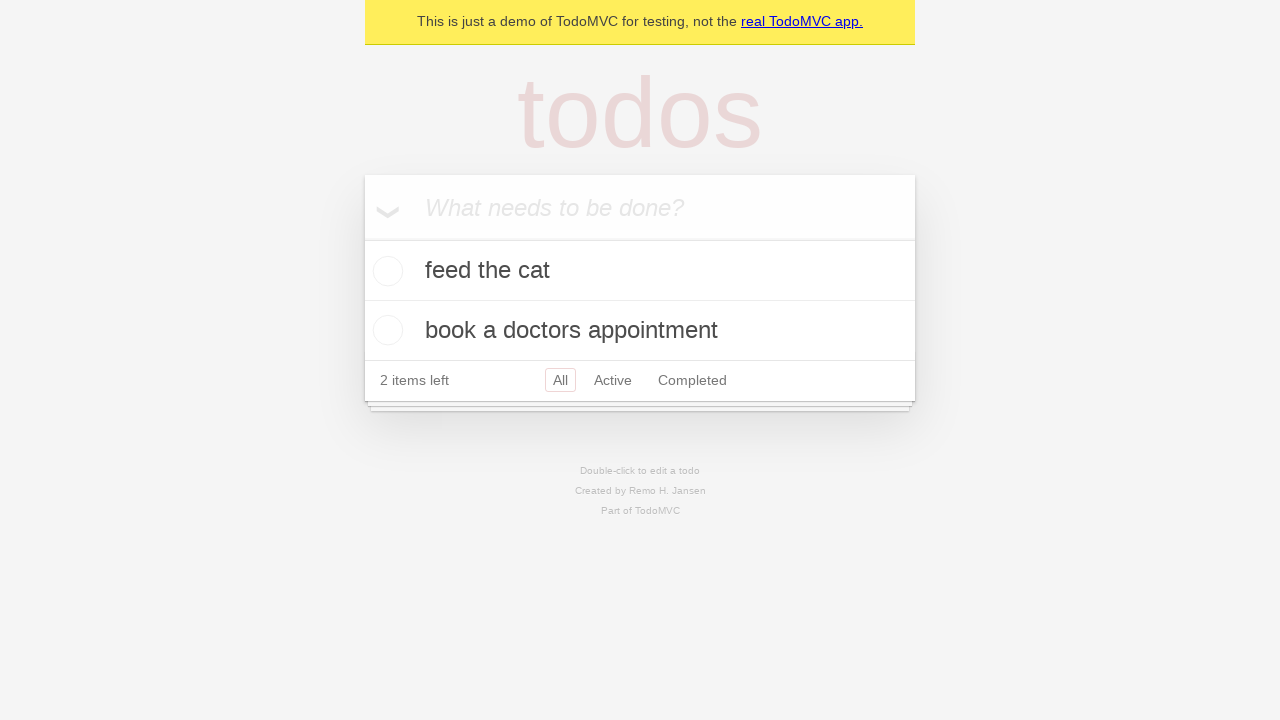

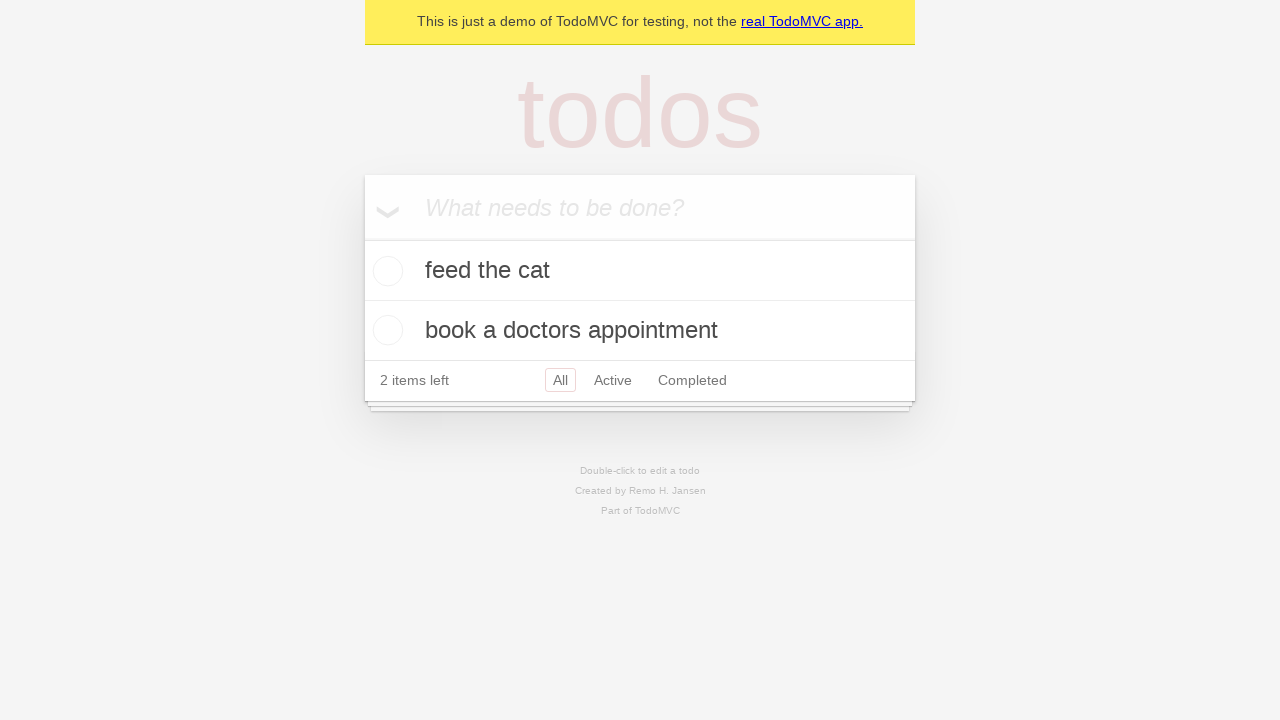